Tests dropdown selection using Playwright's select option method to choose an item by visible text

Starting URL: http://the-internet.herokuapp.com/dropdown

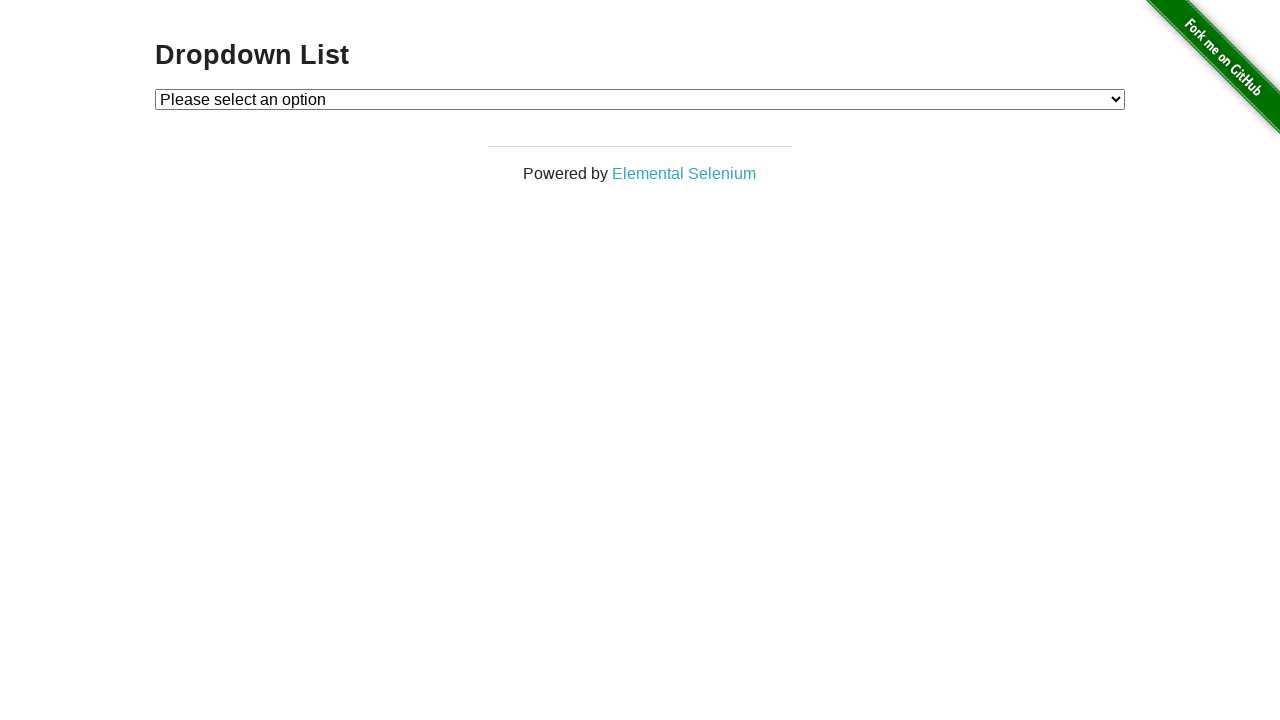

Selected 'Option 1' from dropdown menu on #dropdown
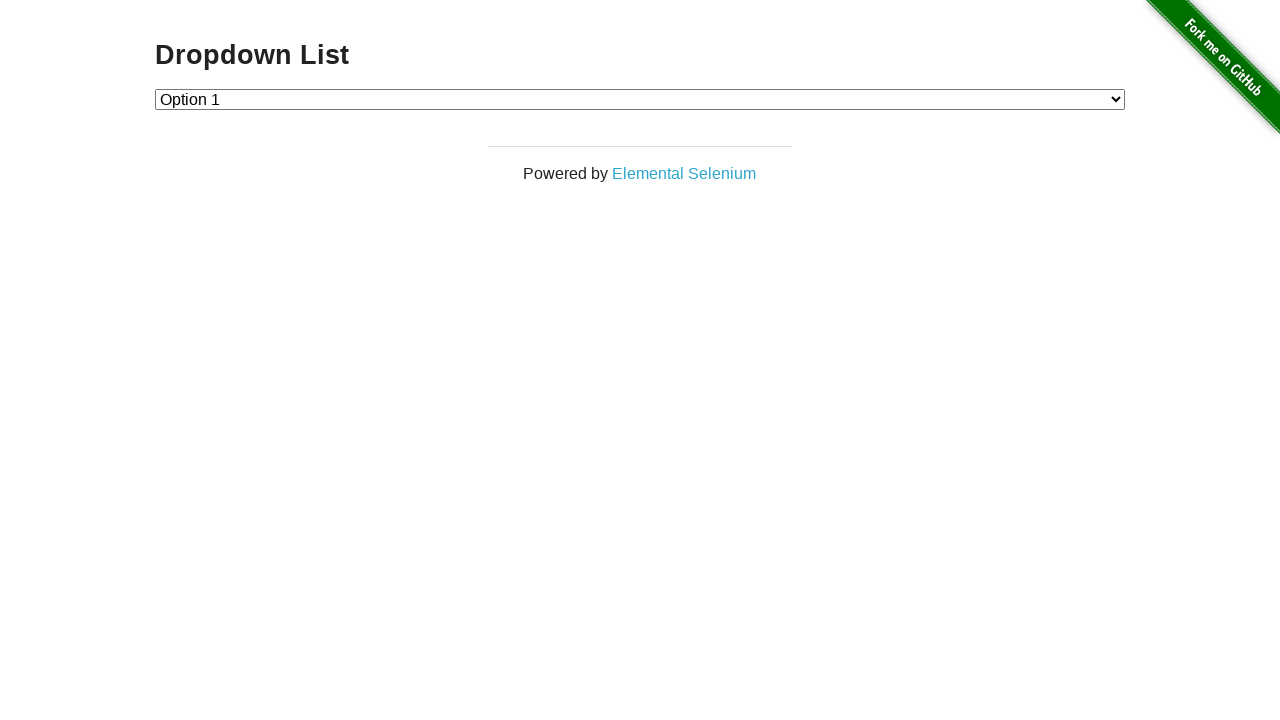

Retrieved selected dropdown value
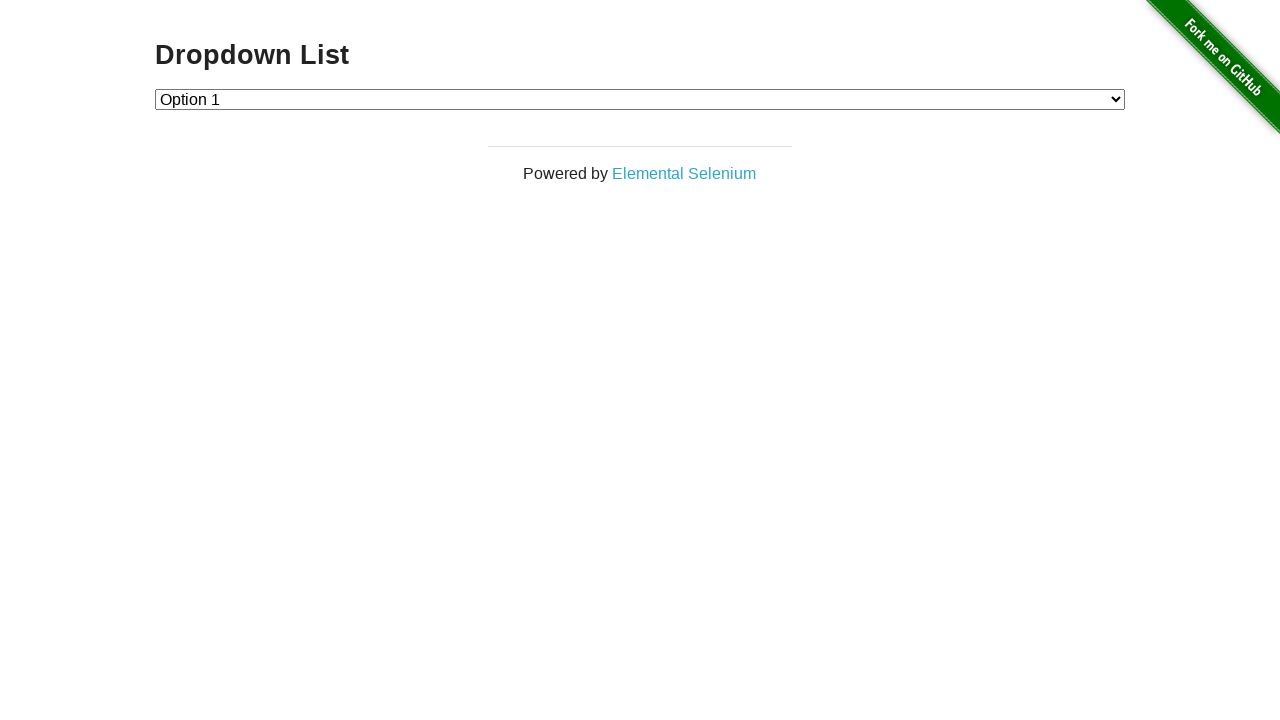

Retrieved text content of checked option
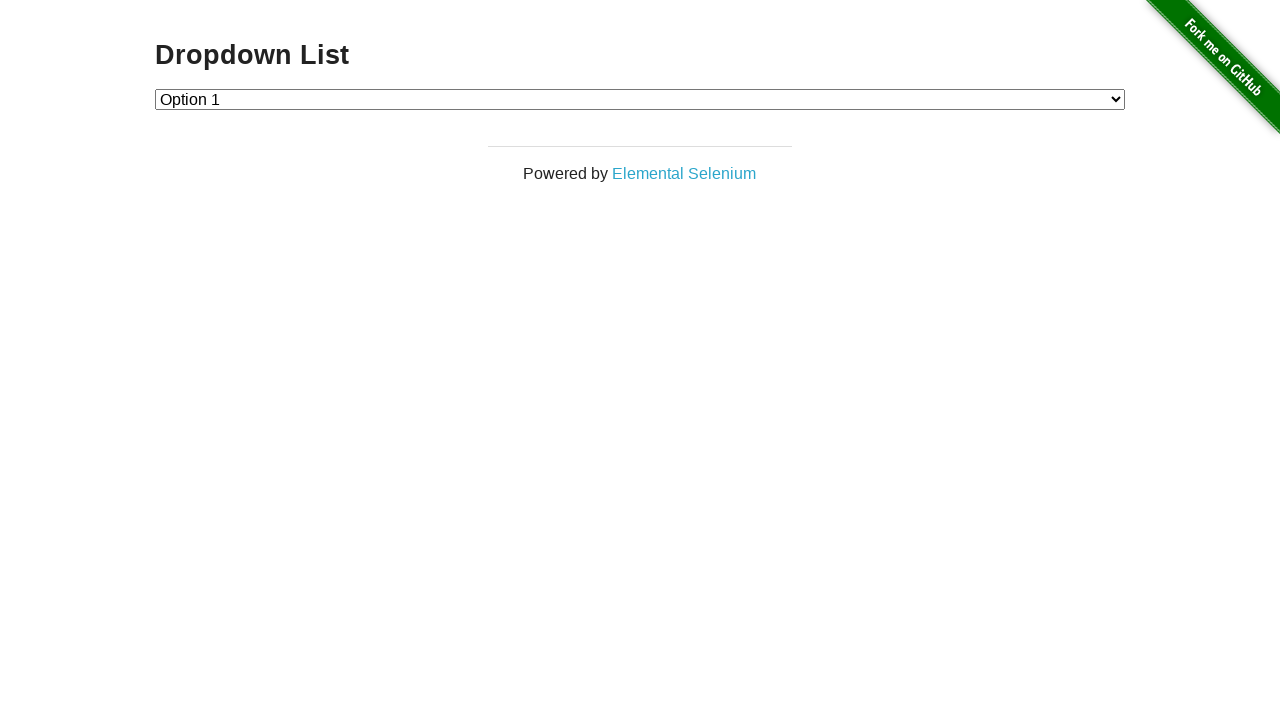

Verified that 'Option 1' was successfully selected
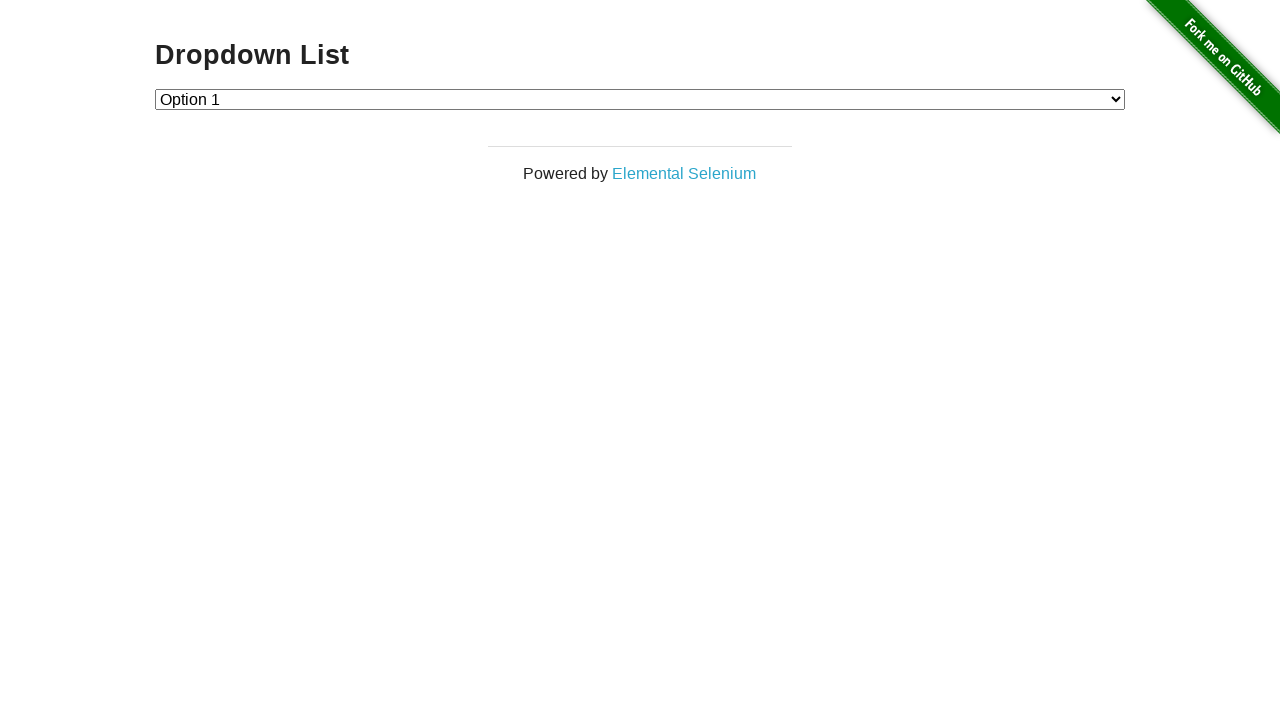

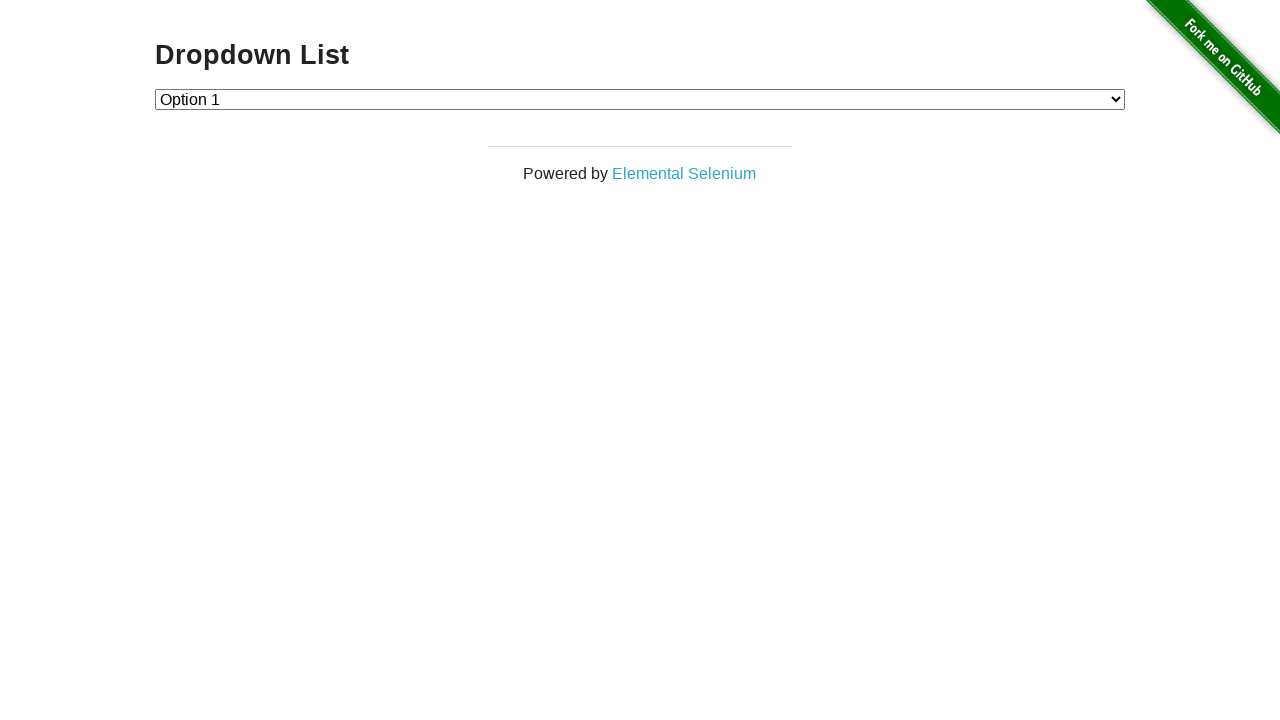